Tests button properties on a practice website by getting button position, color, size, and clicking a confirmation button

Starting URL: https://www.leafground.com/button.xhtml

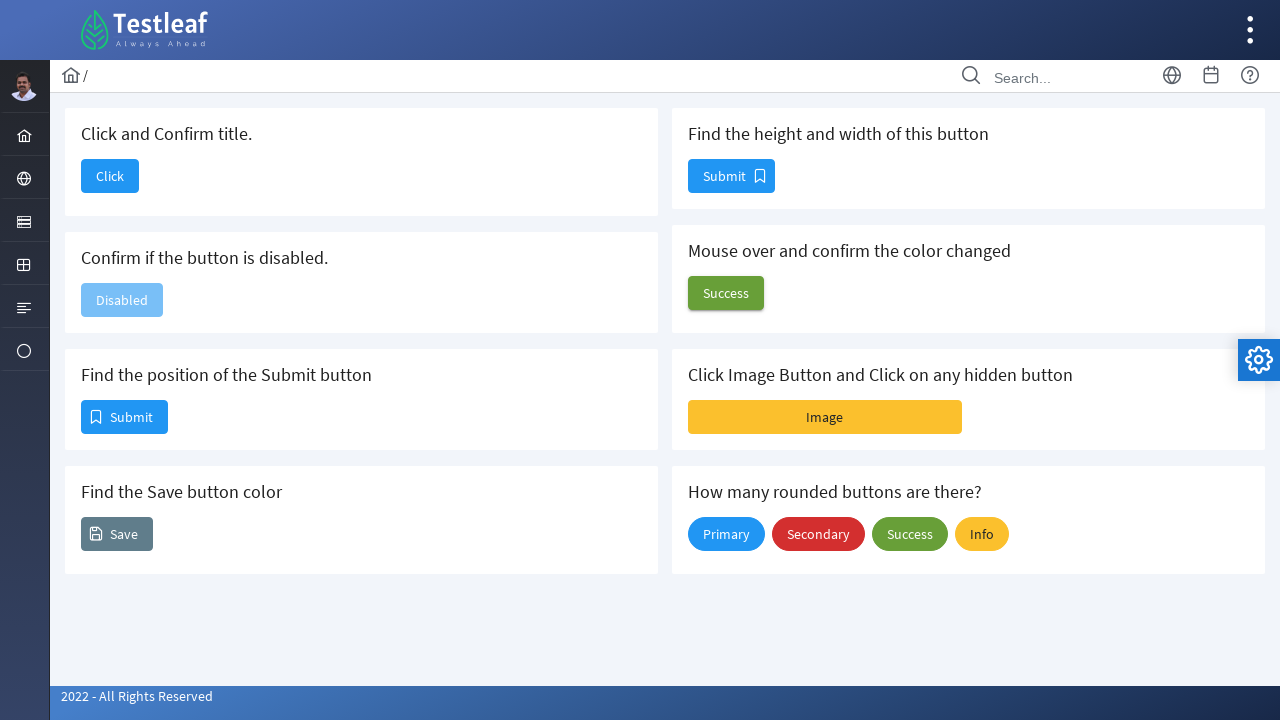

First button element is visible
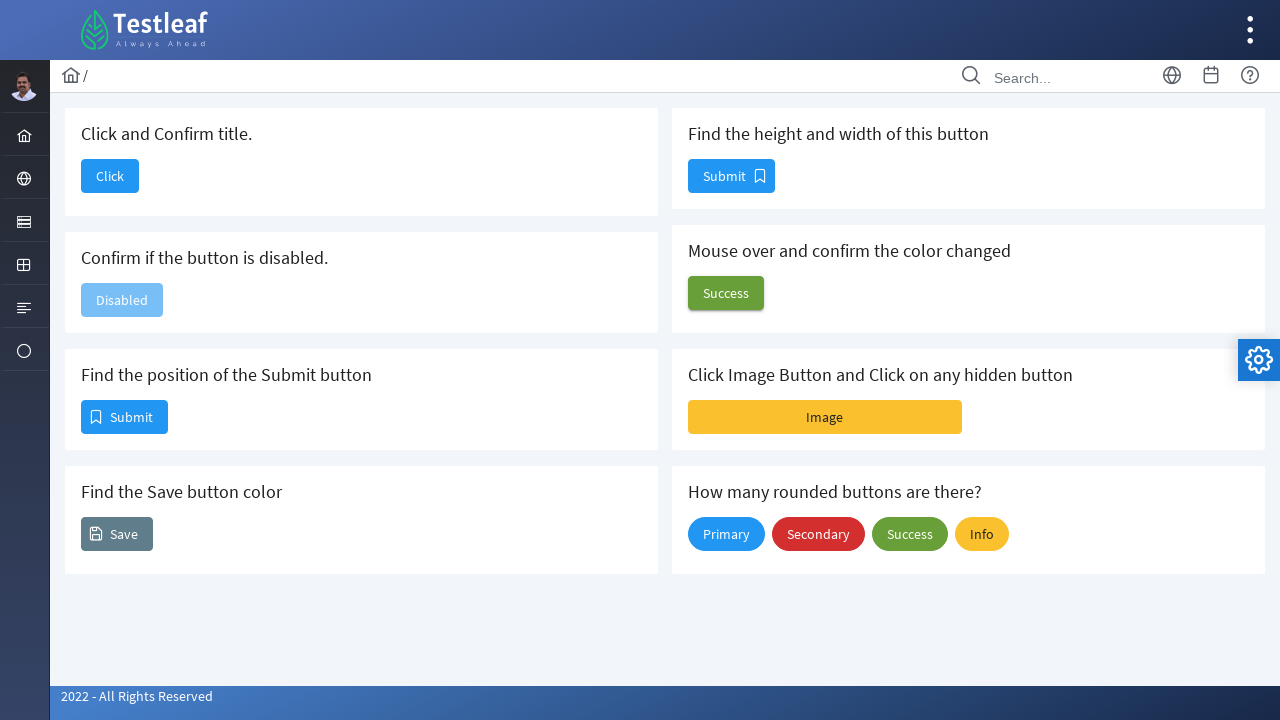

Retrieved bounding box for first button
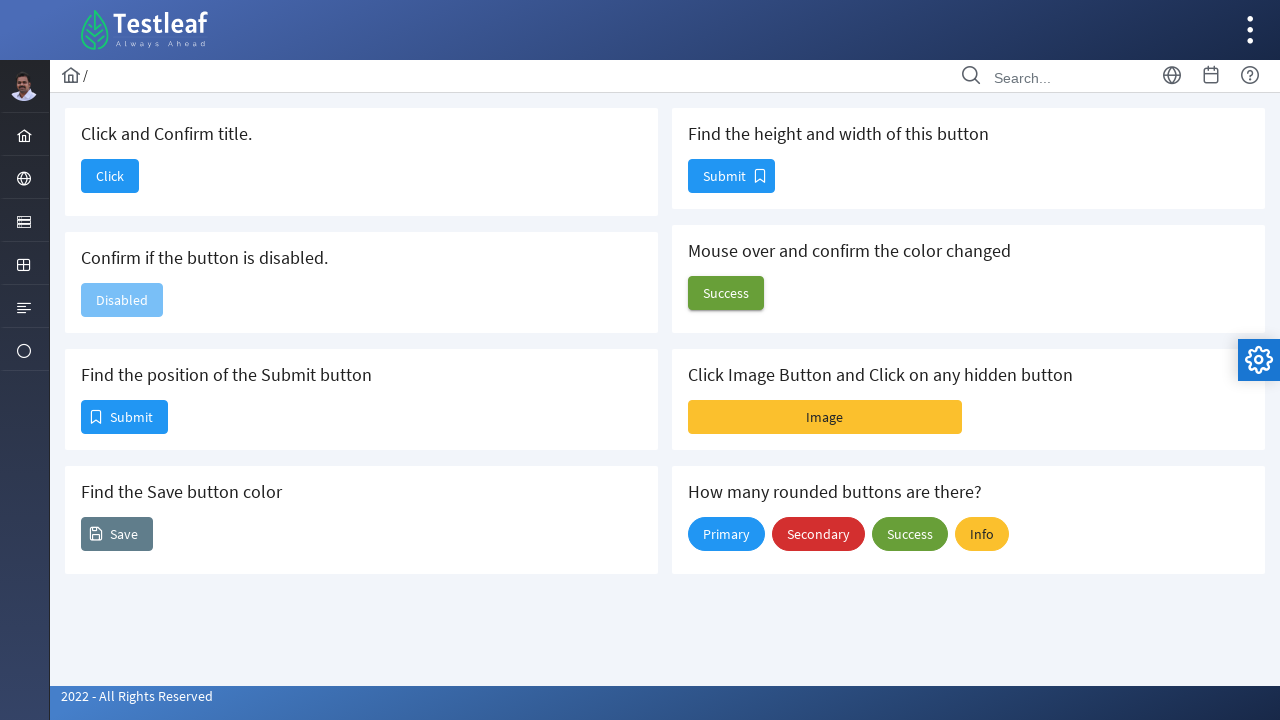

First button position: x=81, y=400
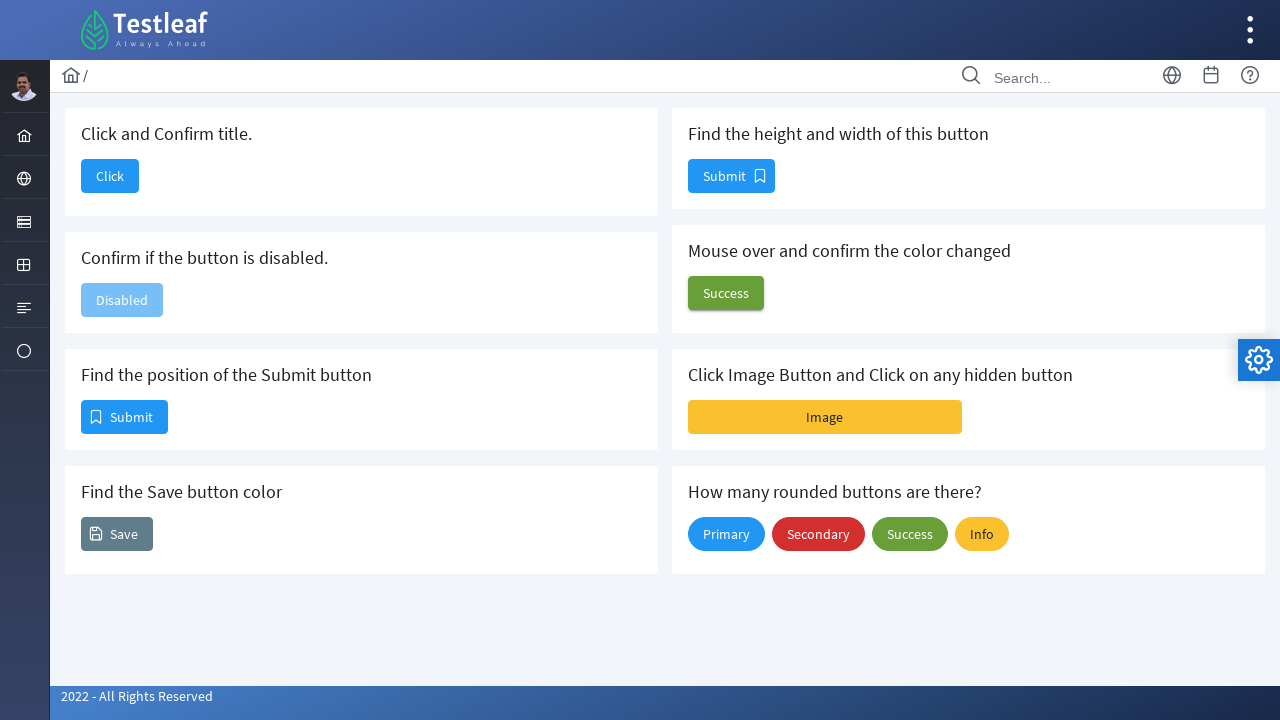

Color button element is visible
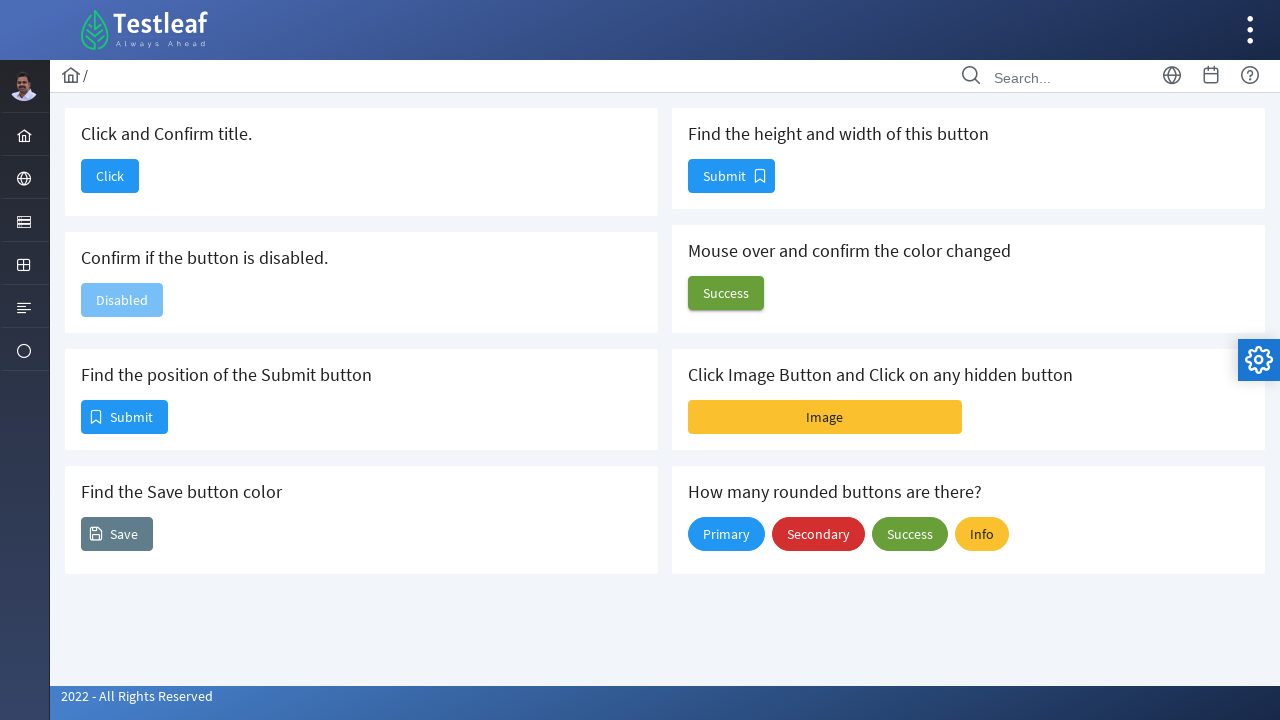

Retrieved button background color: rgb(104, 159, 56)
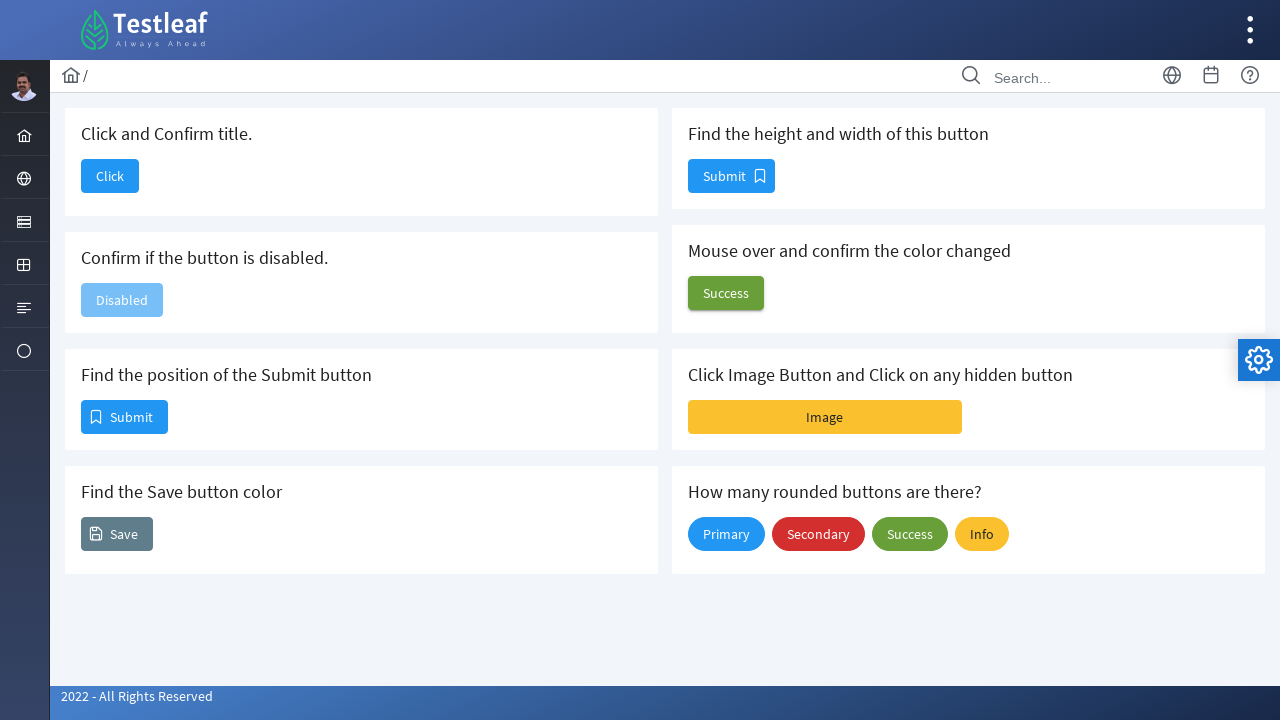

Printed background color: rgb(104, 159, 56)
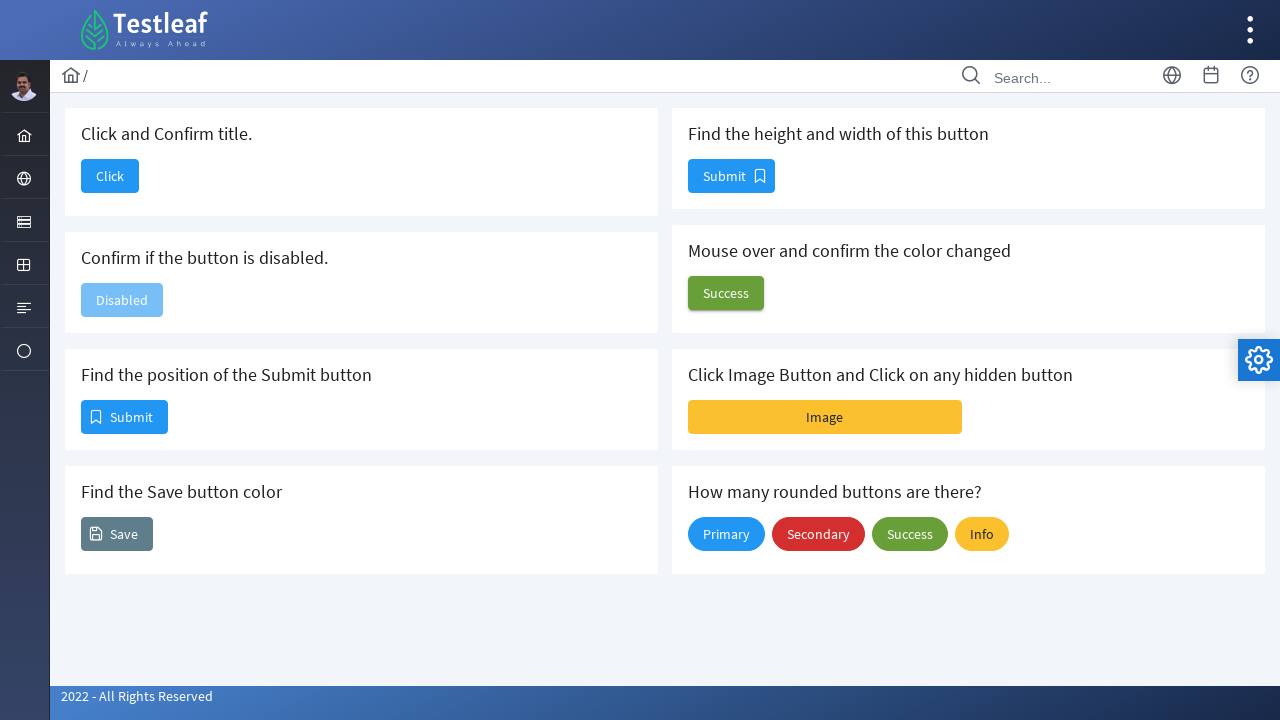

Retrieved bounding box for color button
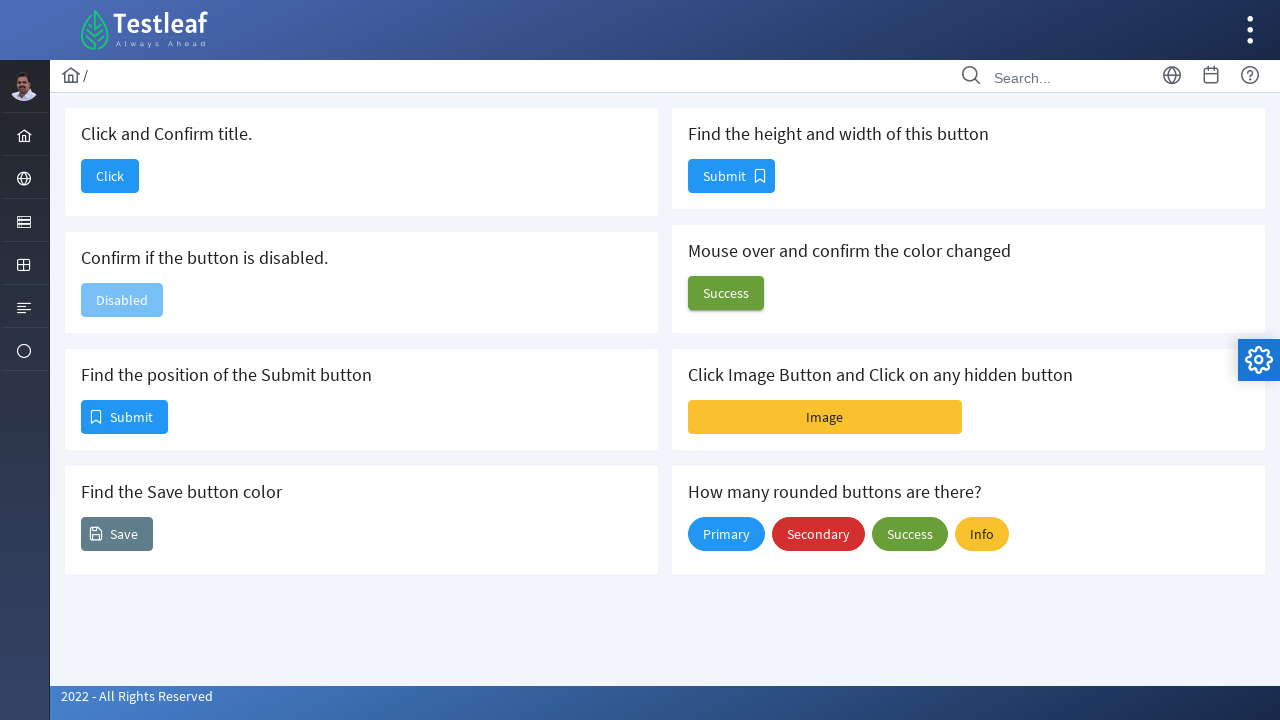

Button dimensions: height=34, width=76
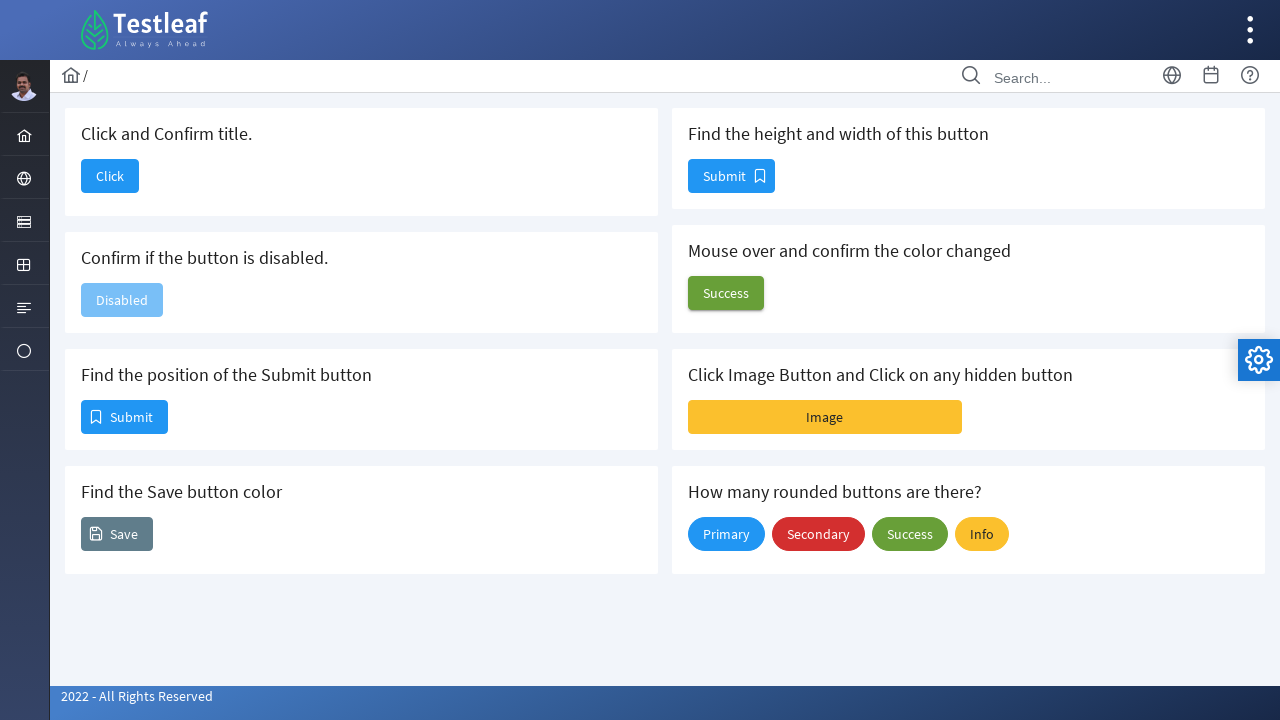

Printed button size: 76x34
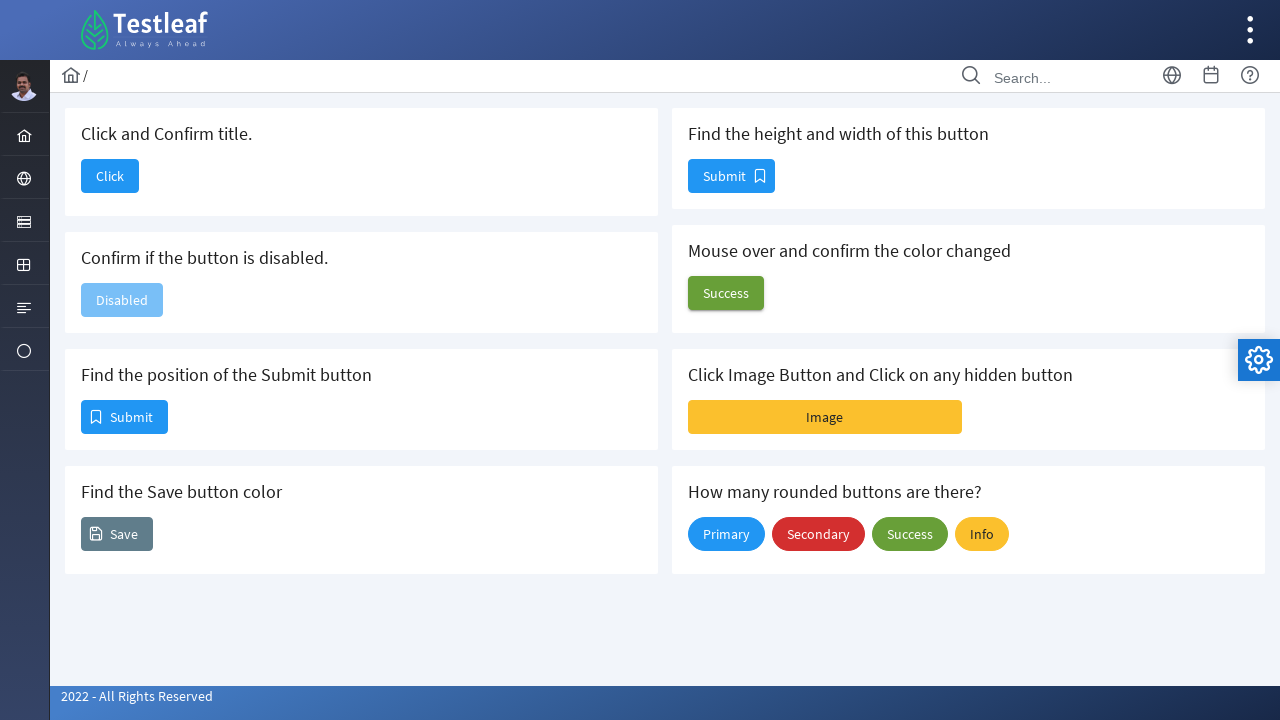

Clicked the confirmation button at (110, 176) on #j_idt88\:j_idt90
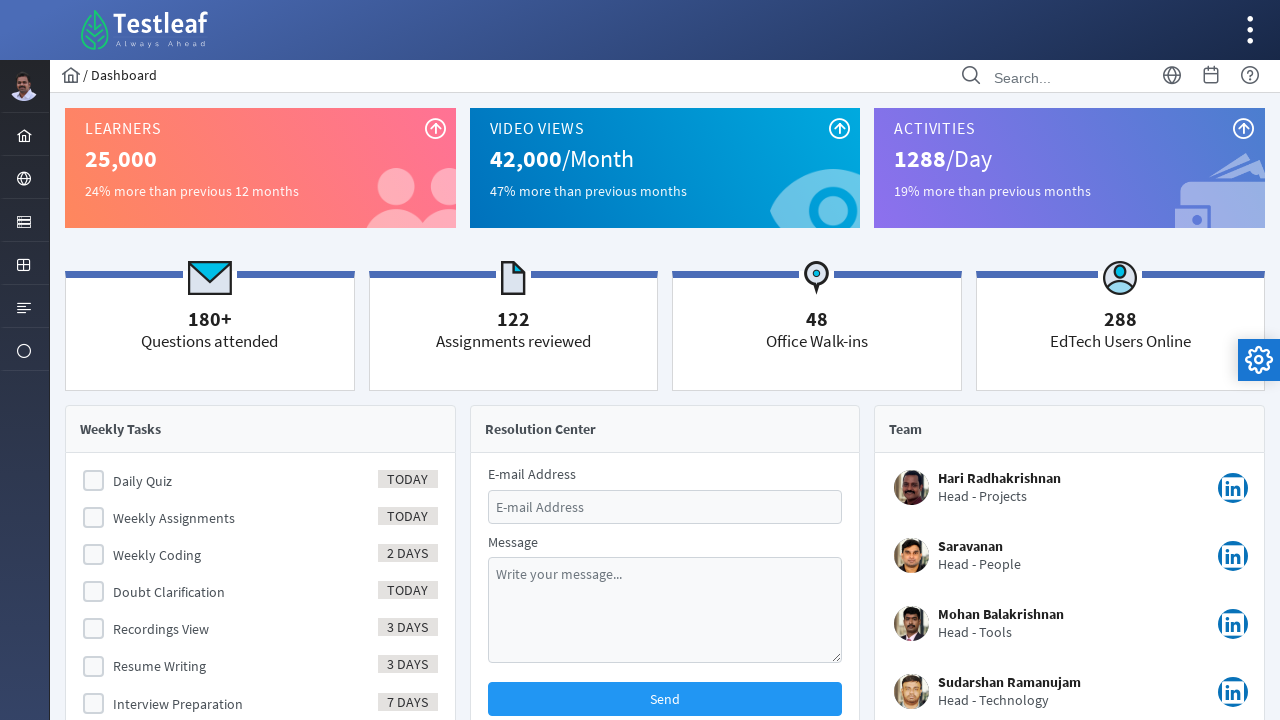

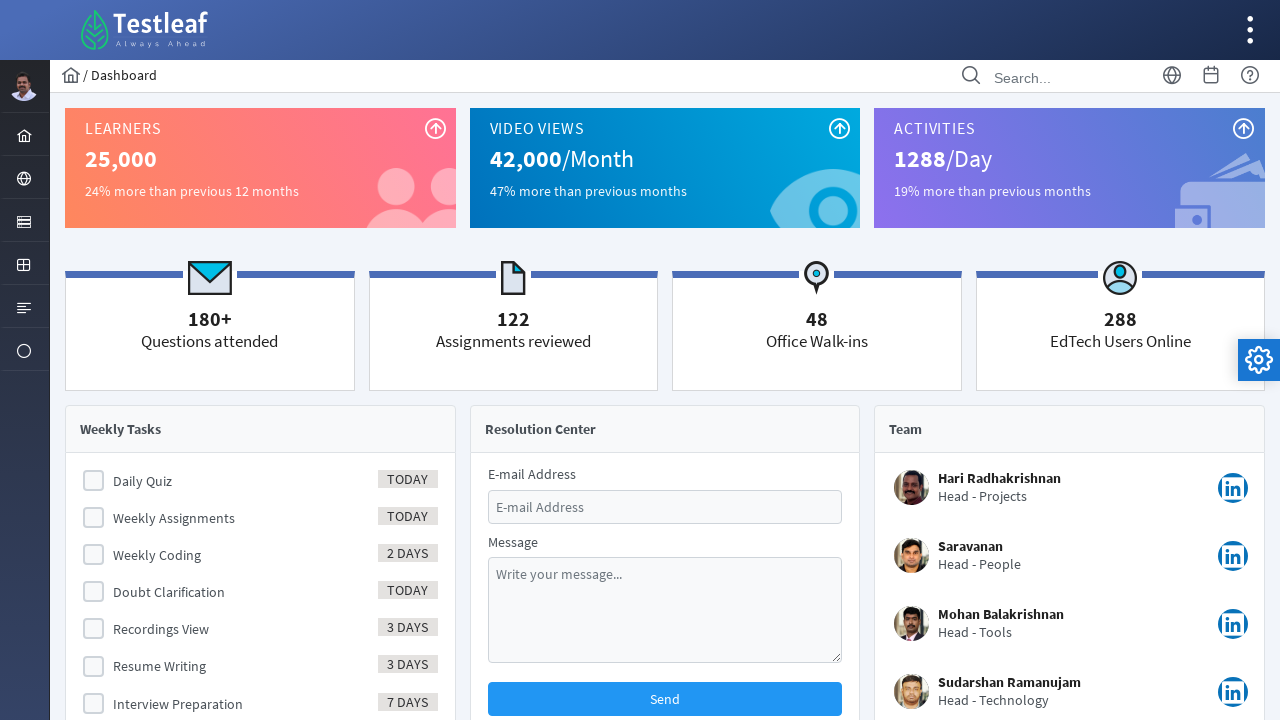